Tests HTML popup functionality by clicking a button that triggers a SweetAlert dialog, verifying the error icon, title, and text are displayed correctly, then dismissing it with OK button

Starting URL: https://sweetalert.js.org/

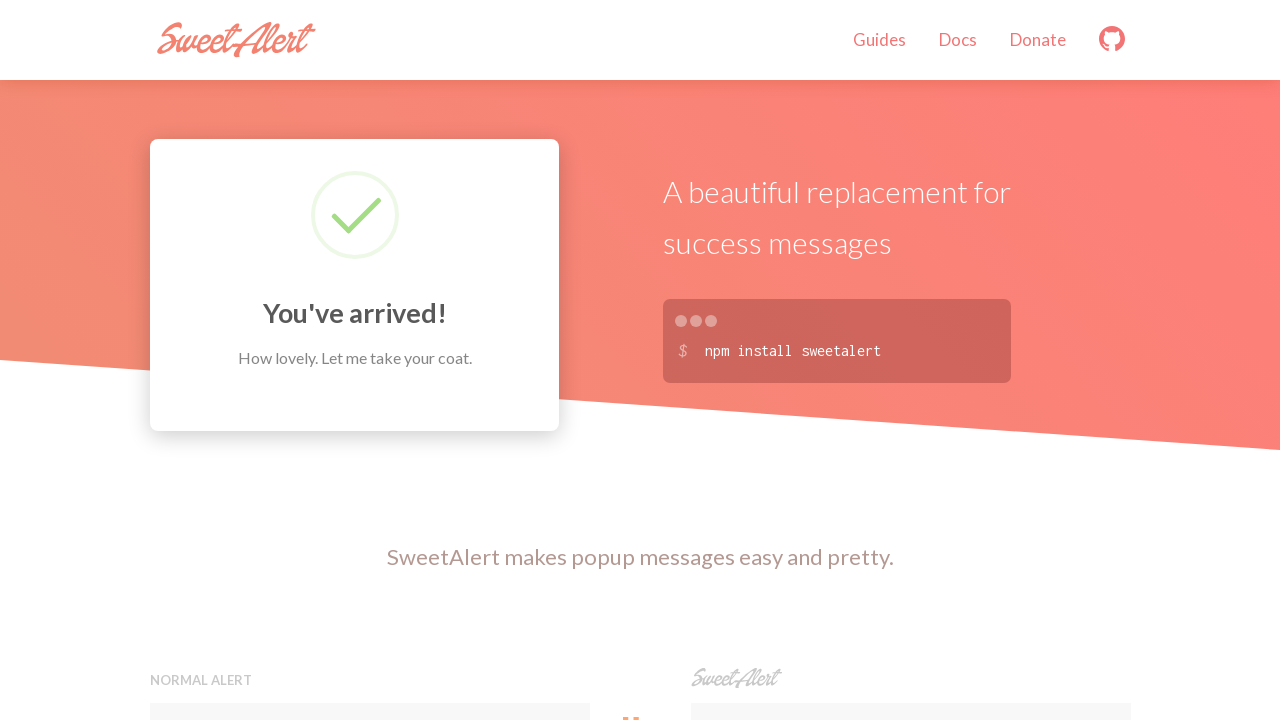

Clicked button to trigger SweetAlert popup at (910, 360) on xpath=//button[contains(@onclick,'swal')]
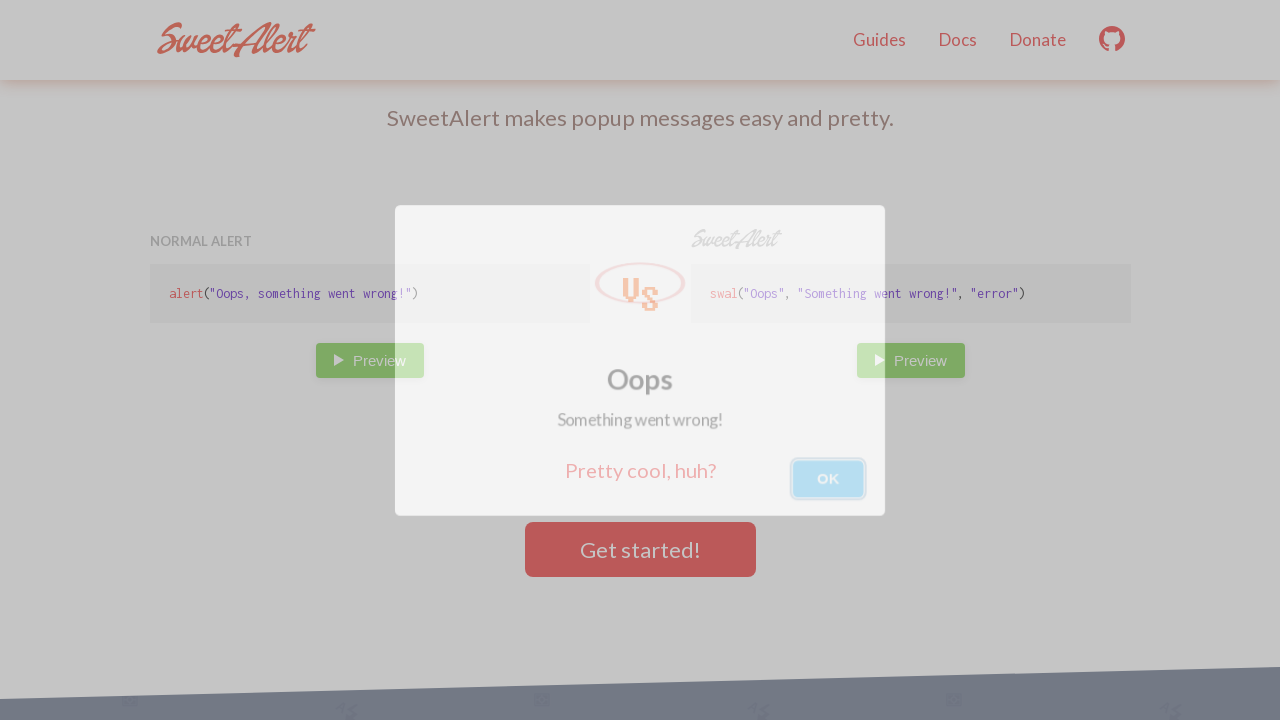

SweetAlert dialog appeared
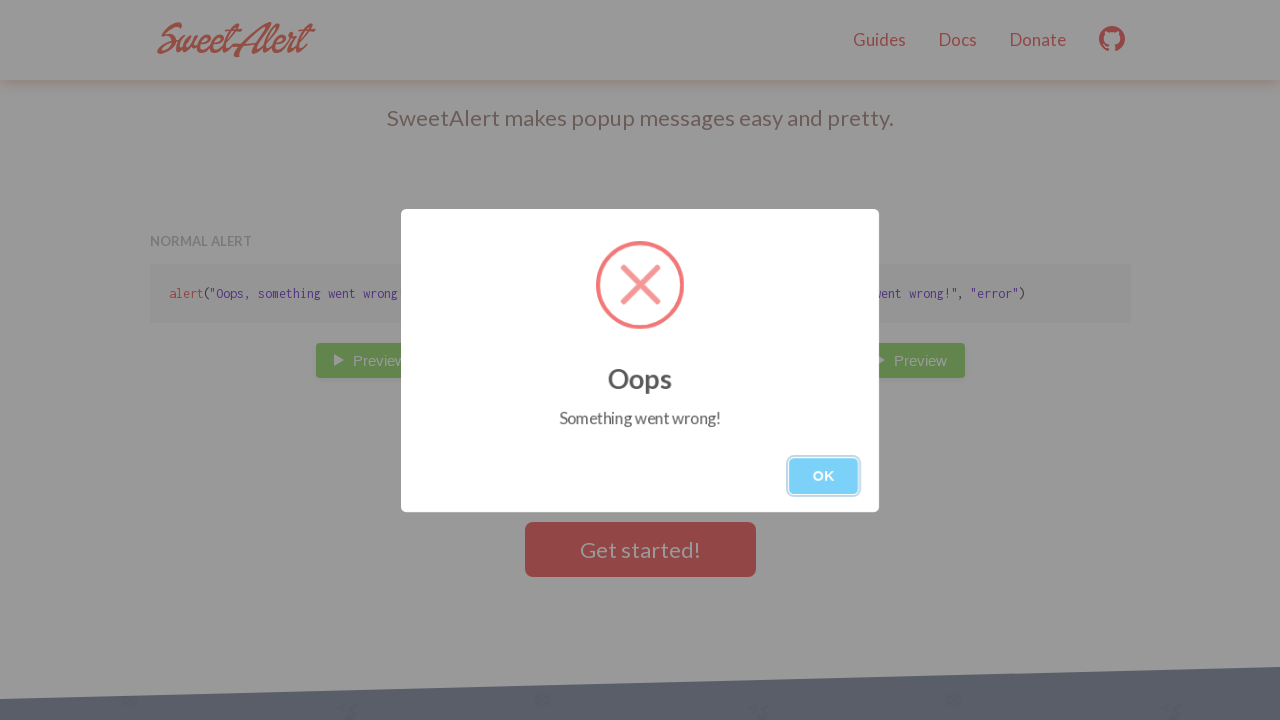

Verified error icon is displayed in dialog
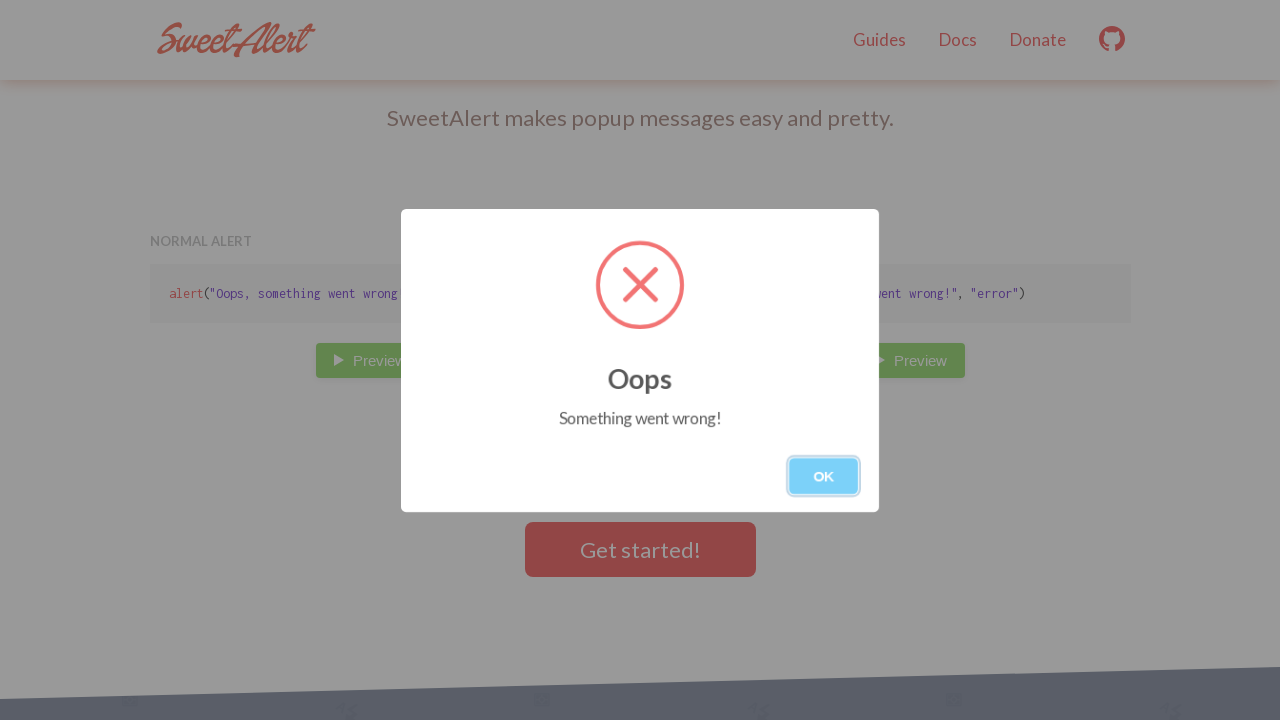

Verified dialog title is displayed
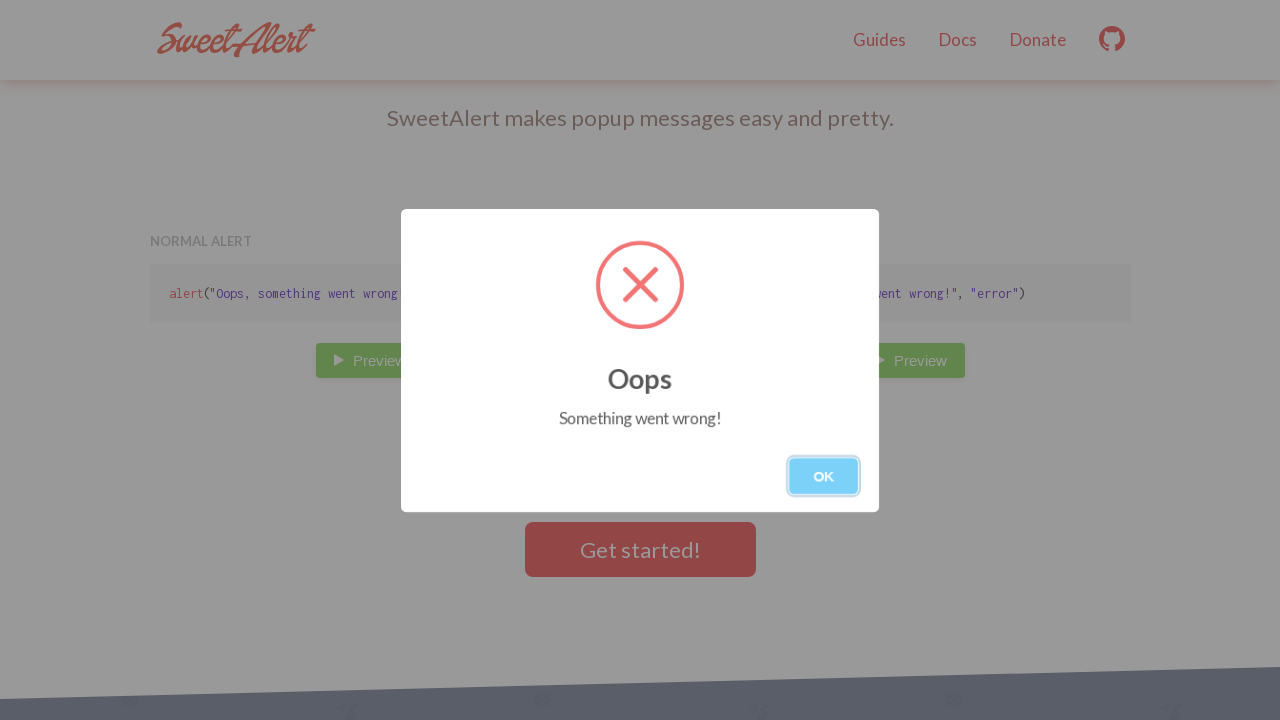

Verified dialog text content is displayed
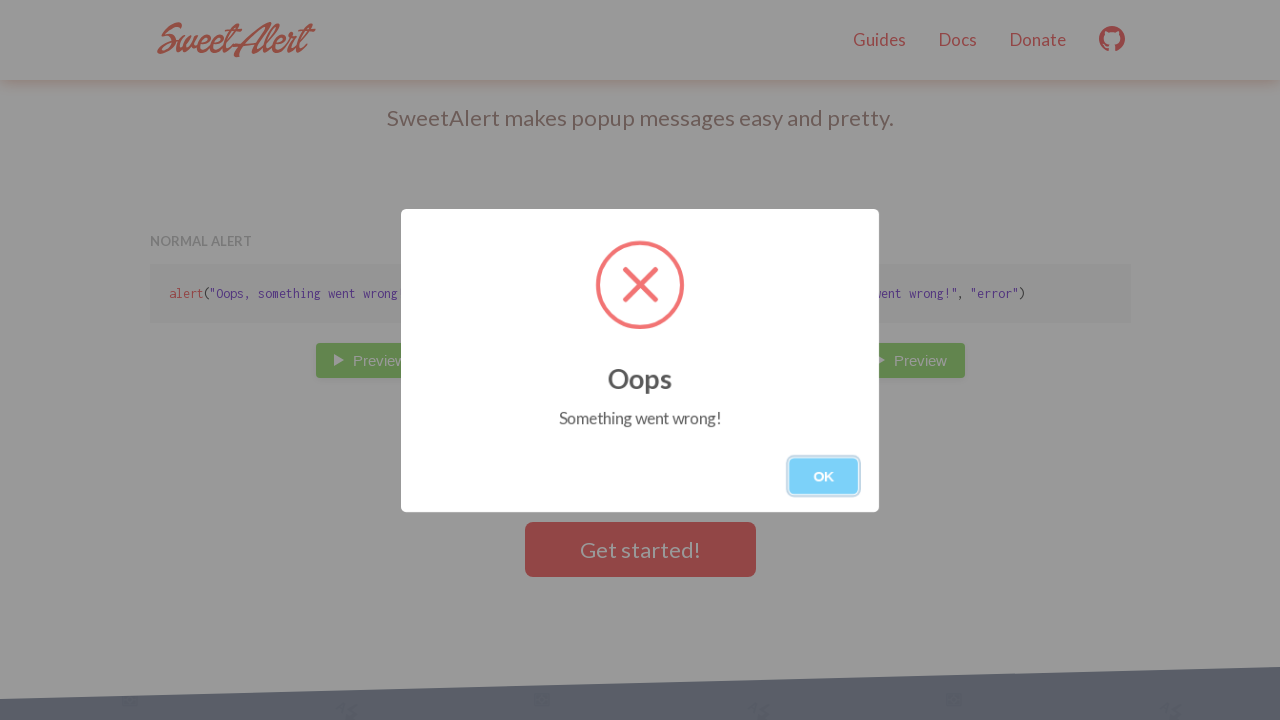

Clicked OK button to dismiss dialog at (824, 476) on xpath=//button[.='OK']
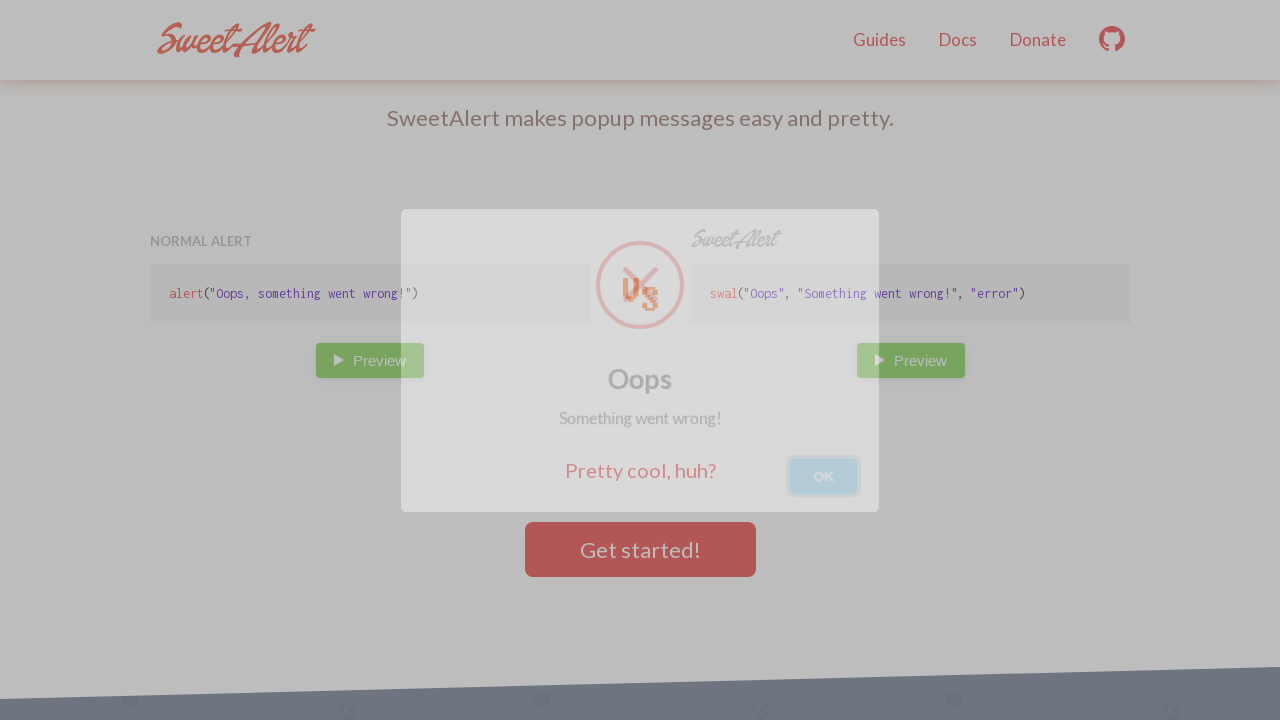

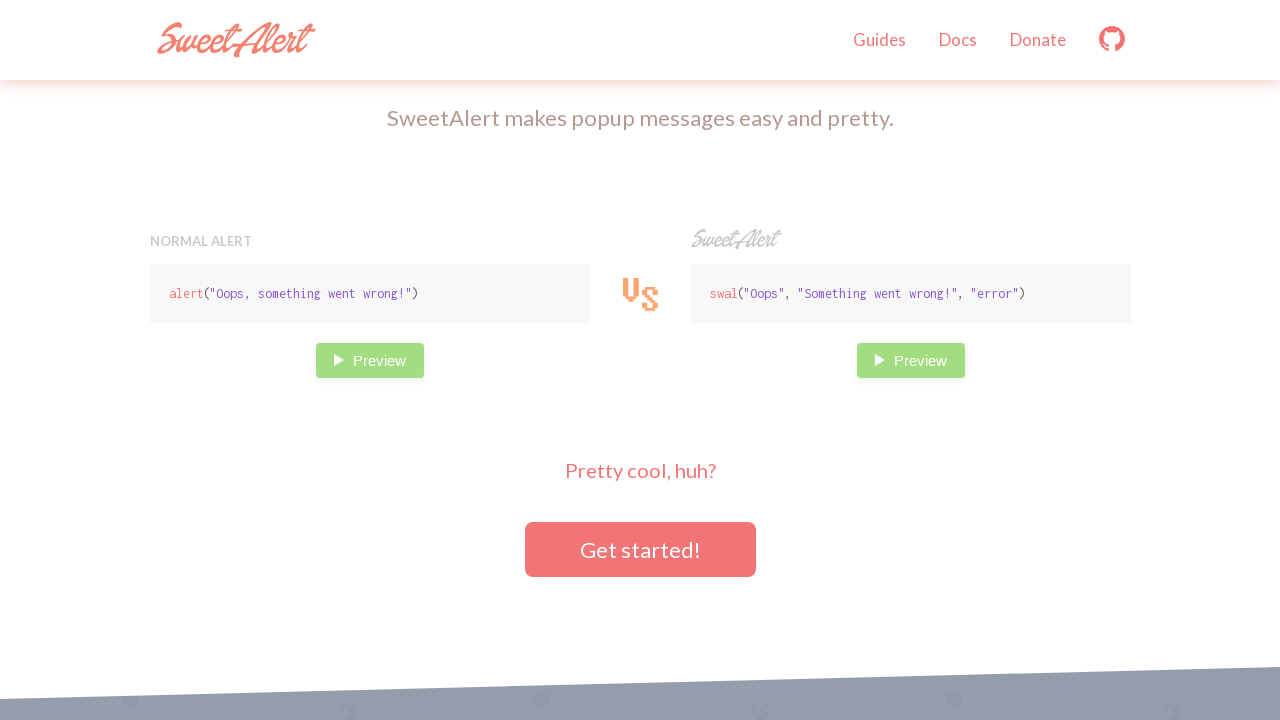